Tests checkbox functionality by navigating to the checkboxes page, selecting an unchecked checkbox, and deselecting a checked checkbox

Starting URL: http://the-internet.herokuapp.com

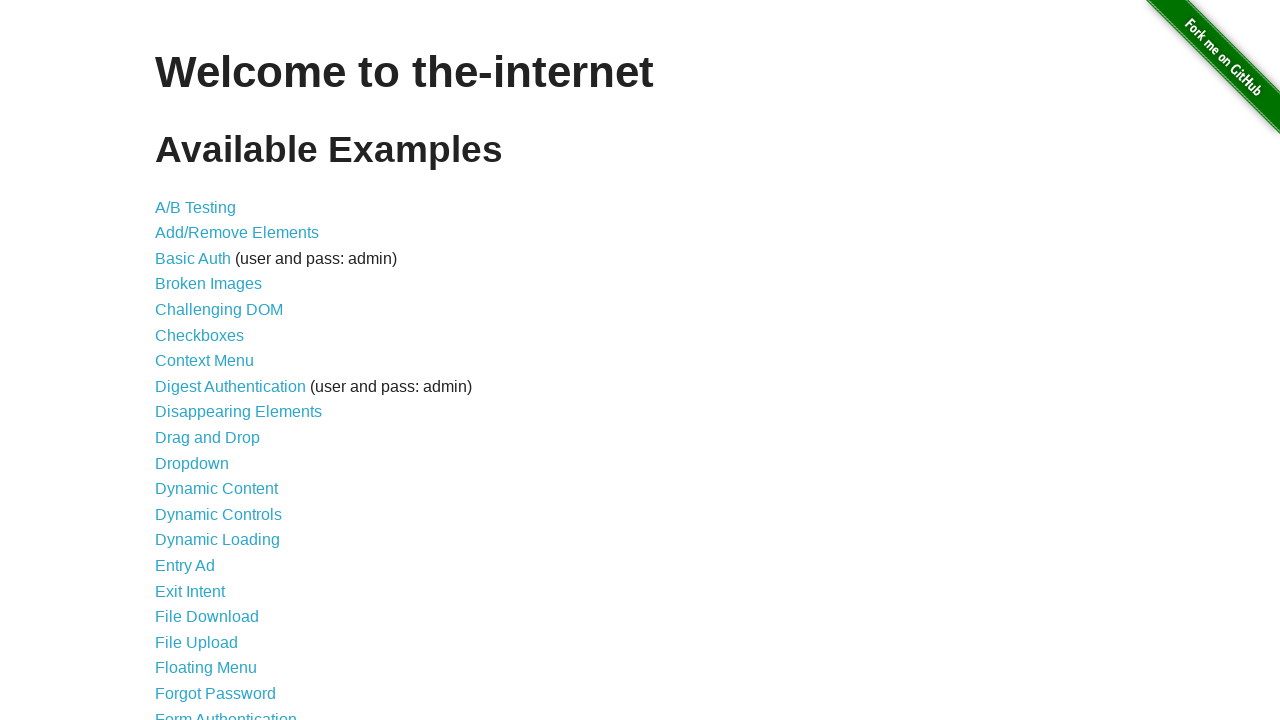

Waited for welcome text to load
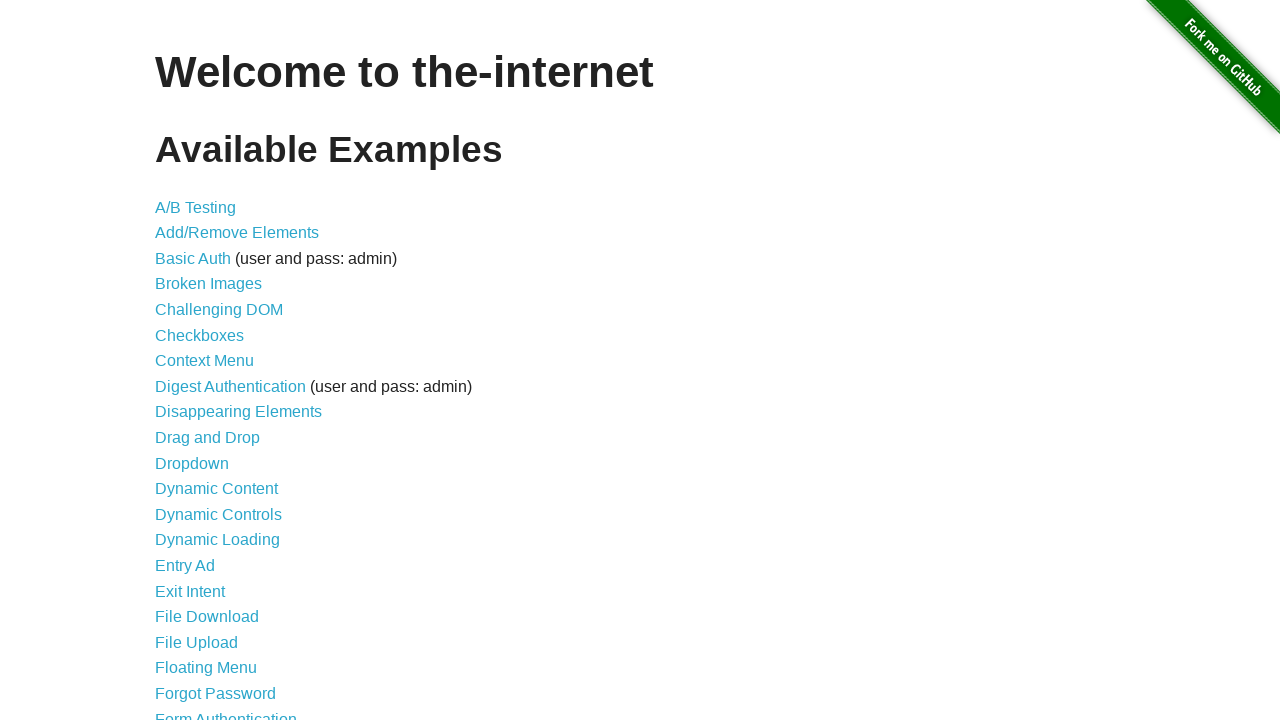

Clicked on Checkboxes link at (200, 335) on #content li:nth-child(6) a
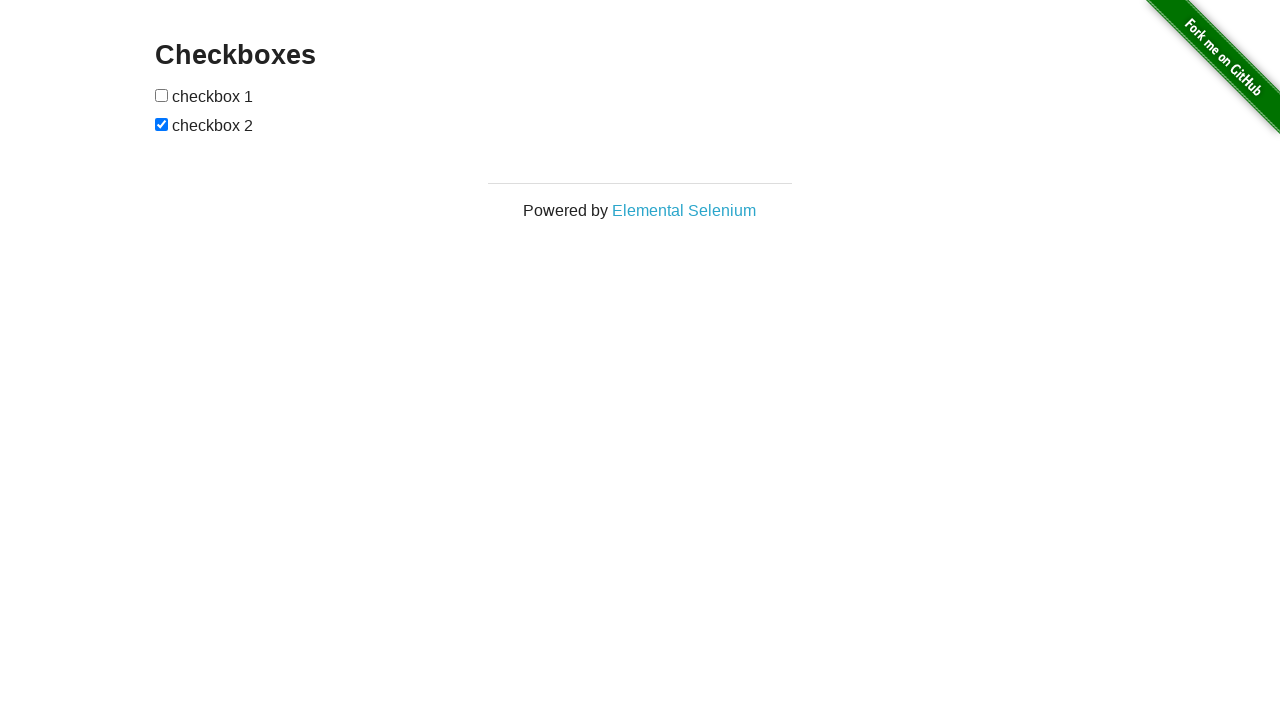

Checkboxes page loaded
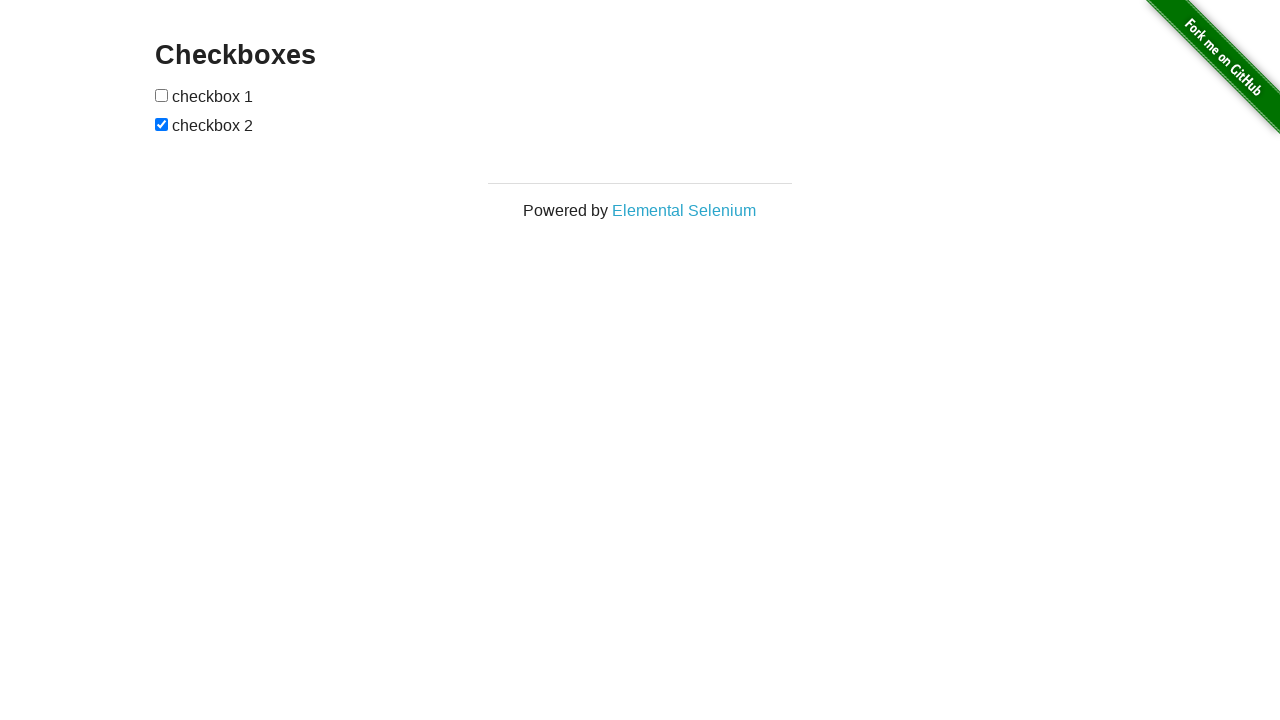

Checked the first checkbox at (162, 95) on #checkboxes input[type=checkbox]:nth-child(1)
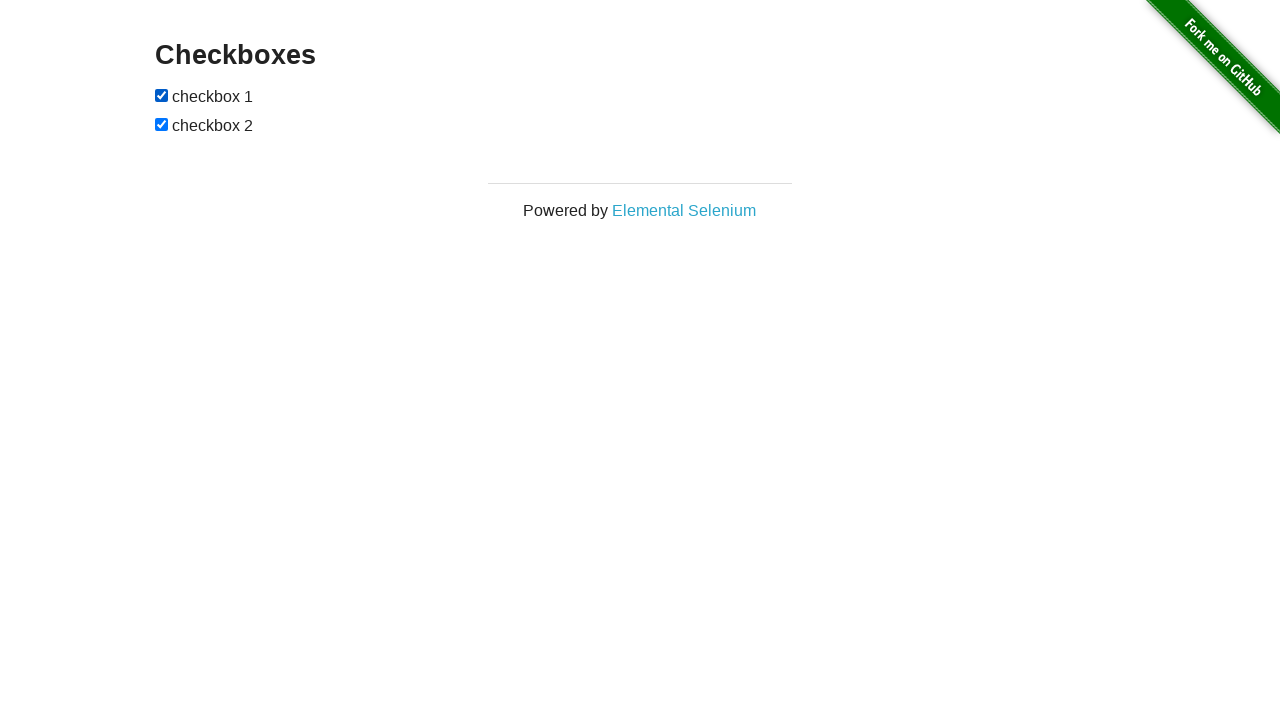

Verified first checkbox is now checked
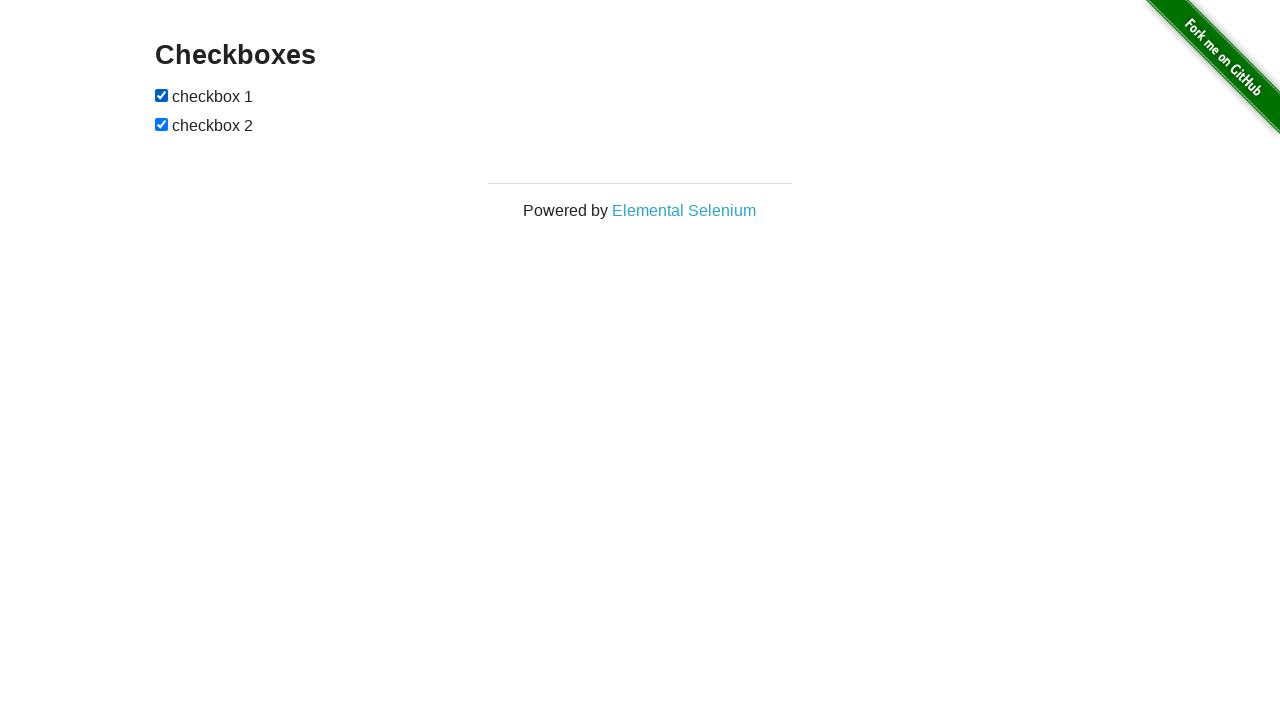

Unchecked the second checkbox at (162, 124) on #checkboxes input[type=checkbox]:nth-child(3)
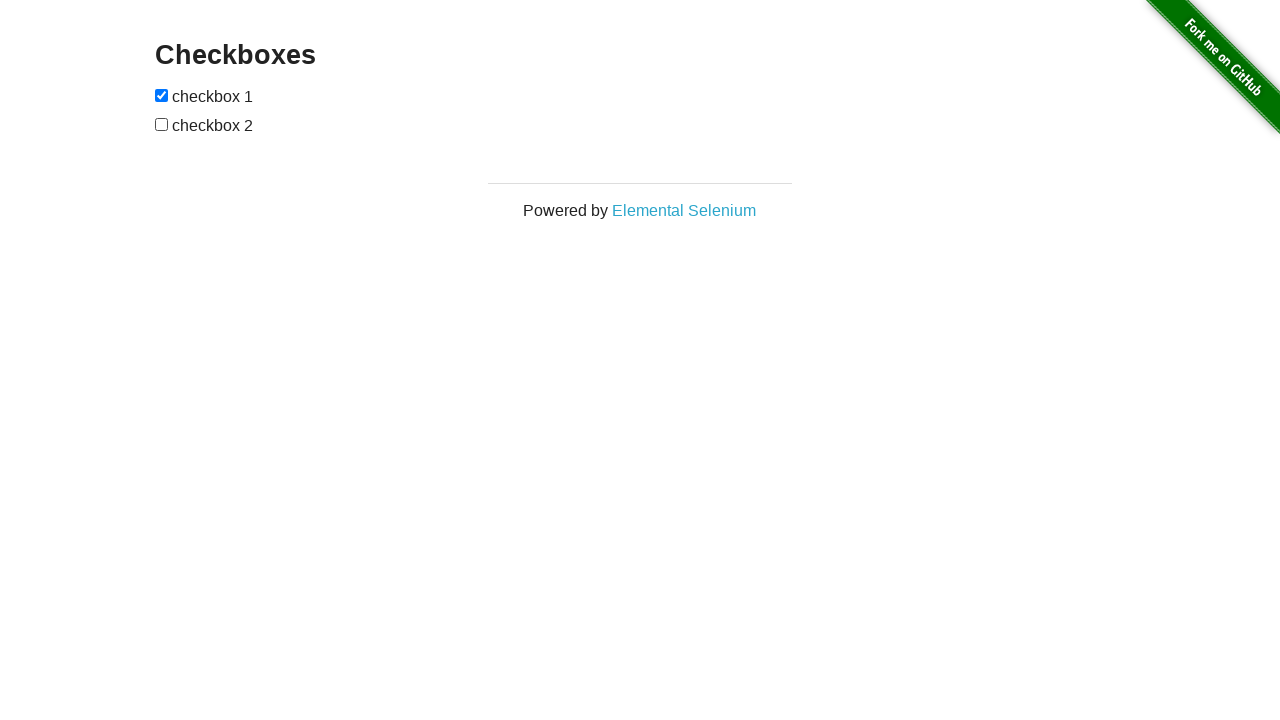

Verified second checkbox is now unchecked
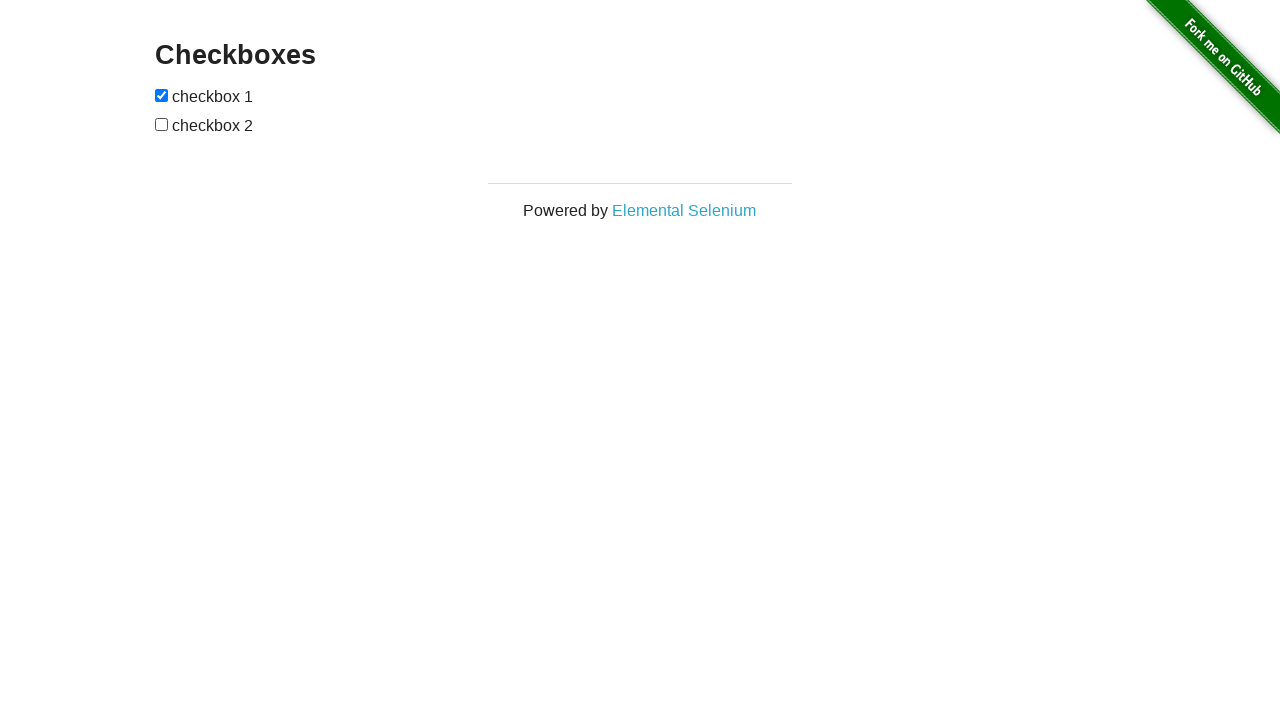

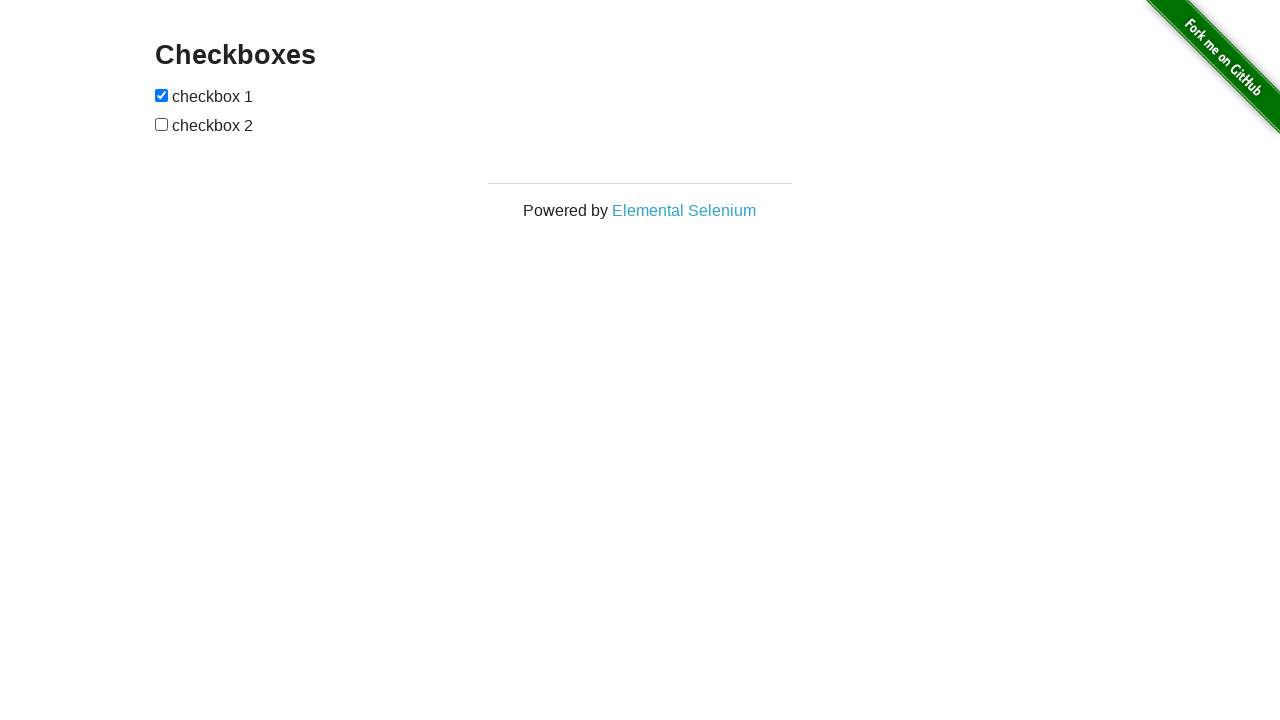